Tests autocomplete functionality by typing partial text, selecting from autocomplete suggestions using keyboard navigation, and verifying the selected value

Starting URL: http://qaclickacademy.com/practice.php

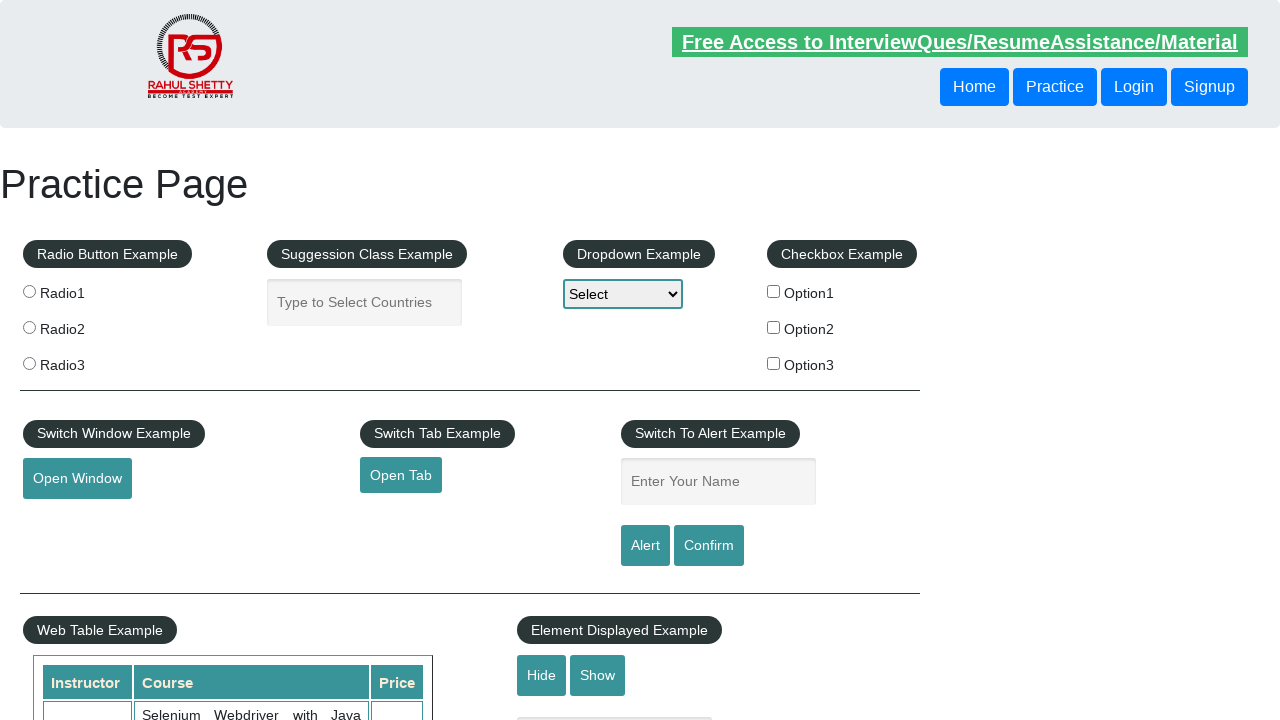

Filled autocomplete input with 'King' on #autocomplete
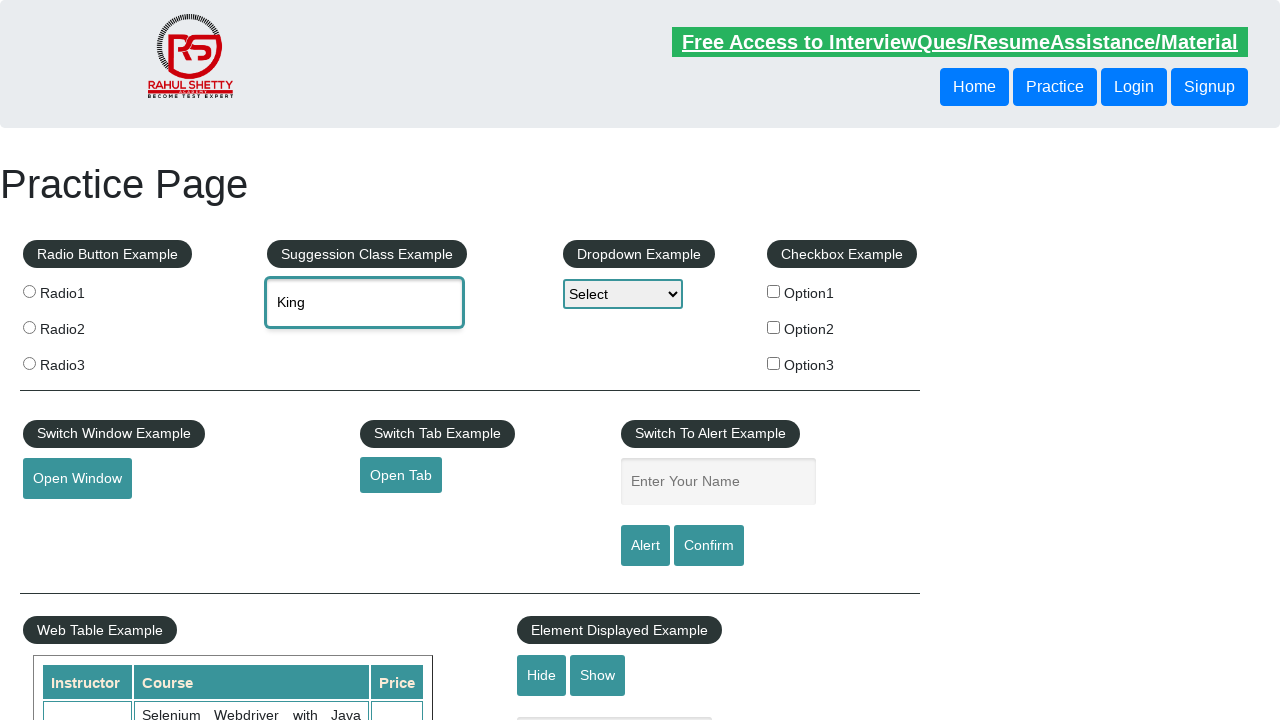

Waited for autocomplete suggestions to appear
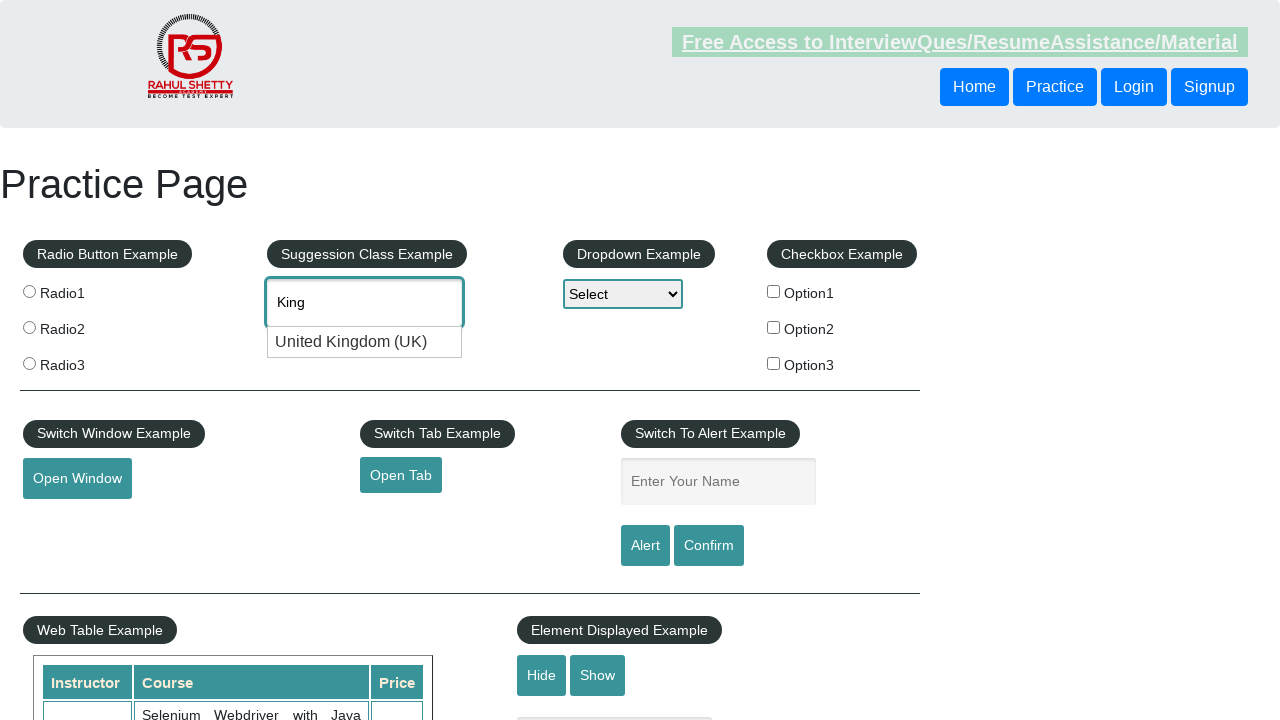

Pressed ArrowDown to navigate to first autocomplete suggestion on #autocomplete
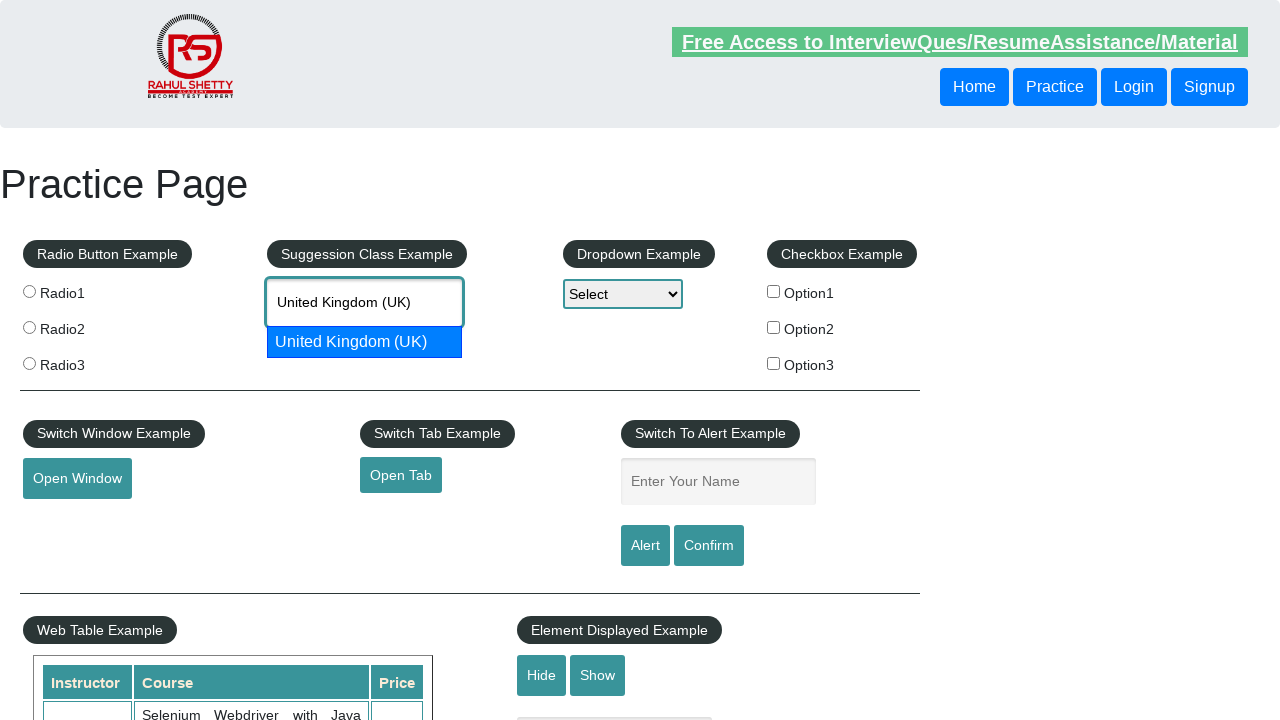

Pressed Enter to select the autocomplete suggestion on #autocomplete
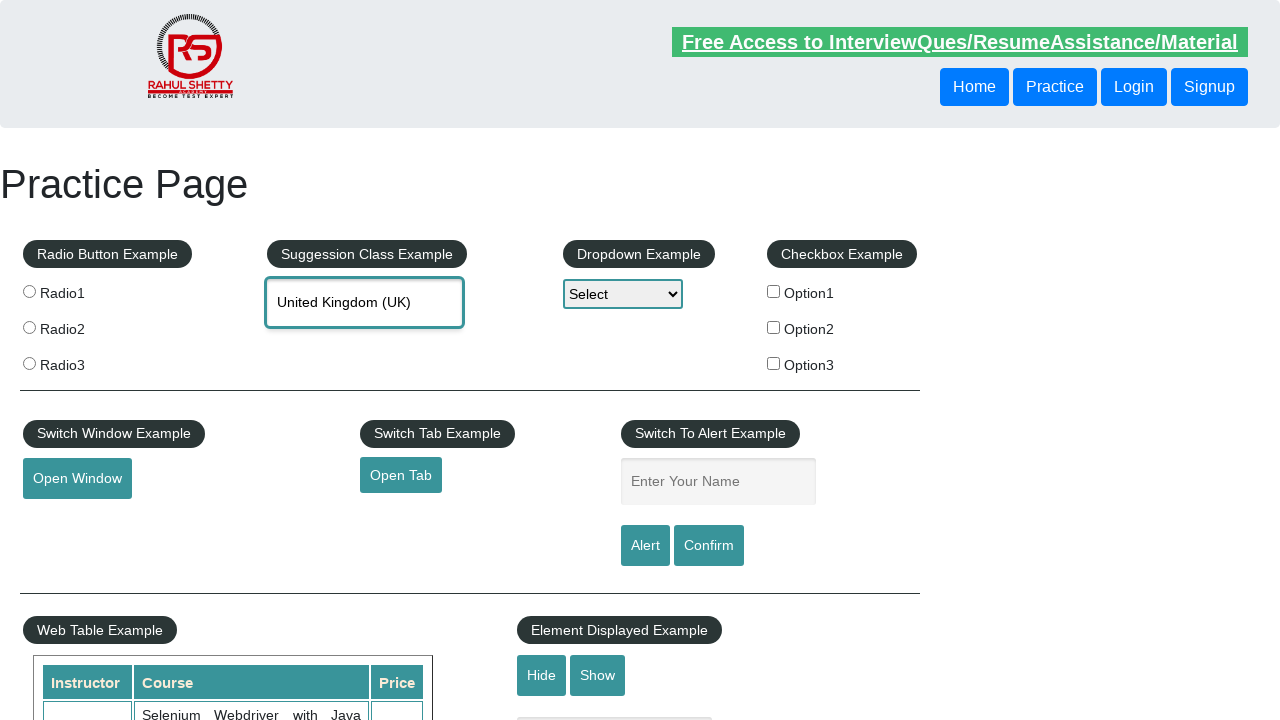

Verified autocompleted value matches expected: 'United Kingdom (UK)'
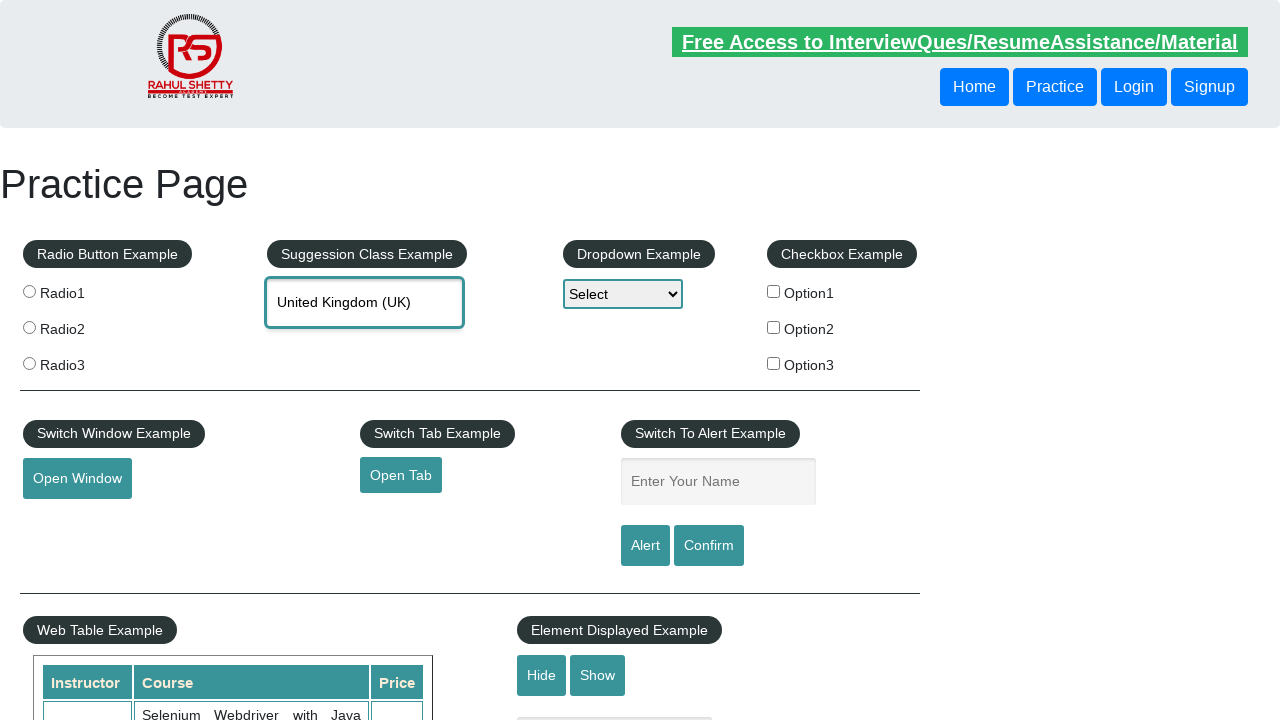

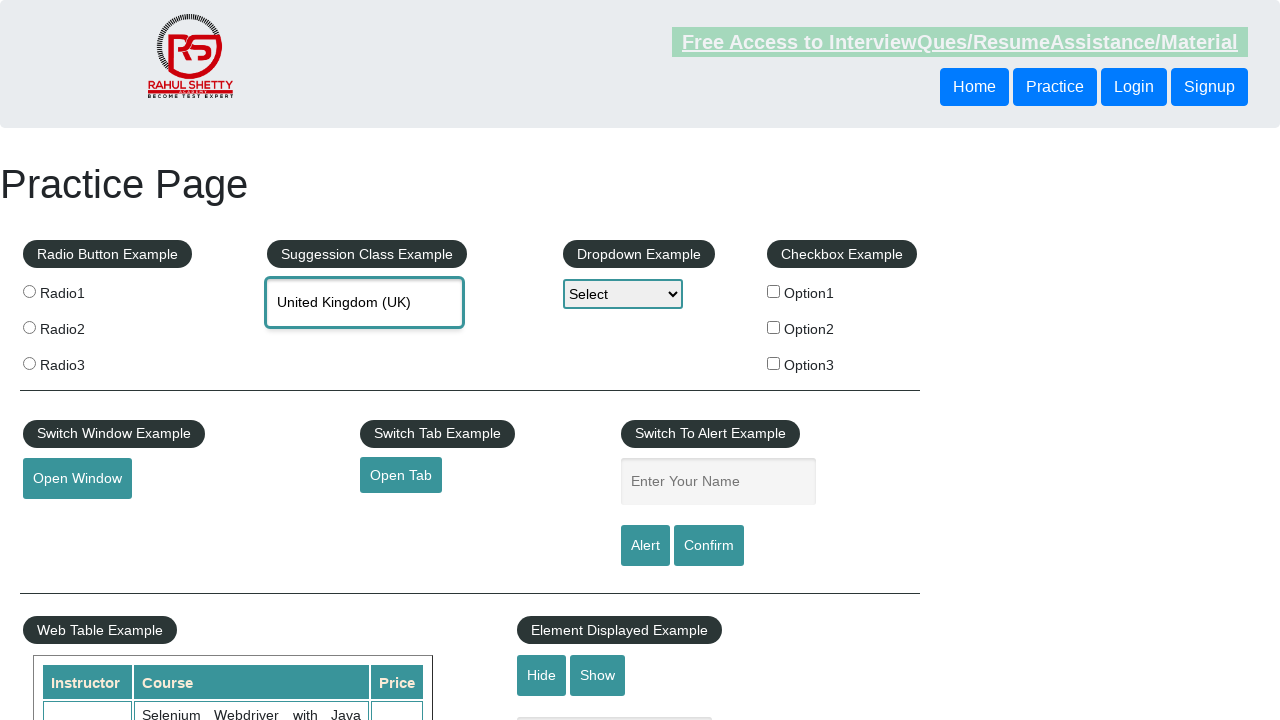